Tests the login form validation by clicking the login button without entering any credentials and verifying the error message "Username is required" is displayed.

Starting URL: https://www.saucedemo.com/

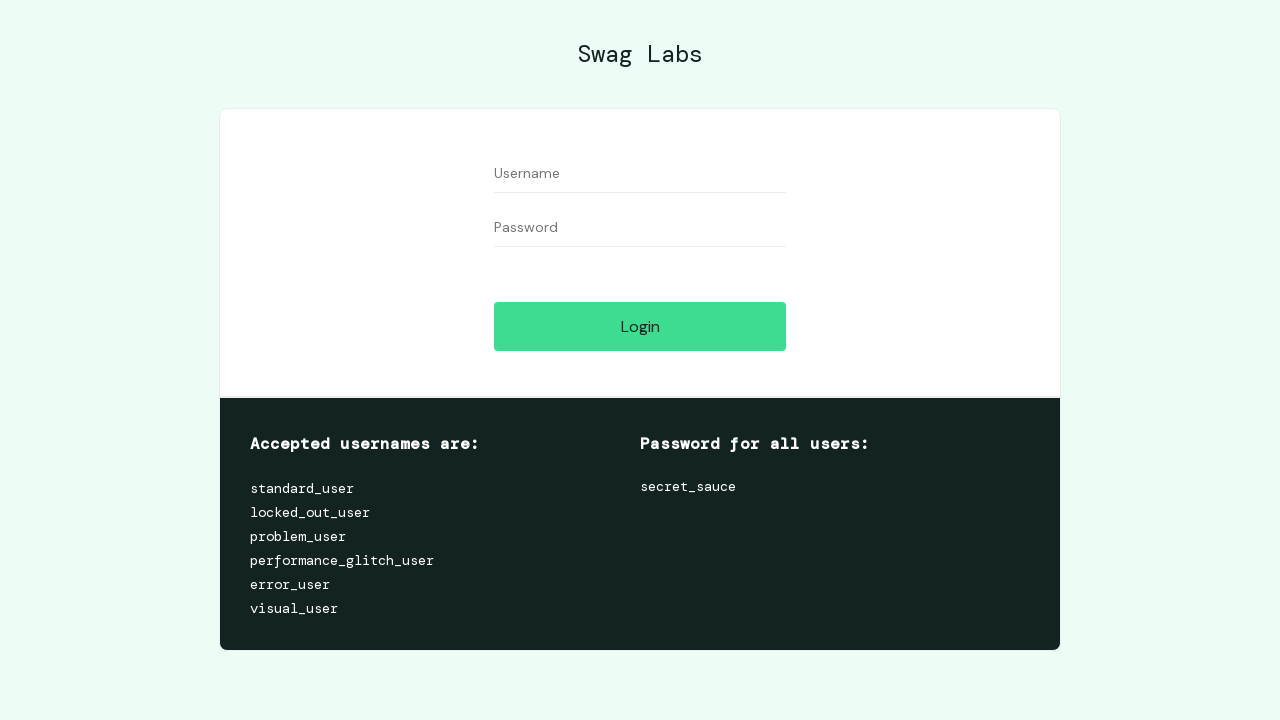

Clicked login button without entering any credentials at (640, 326) on [data-test='login-button']
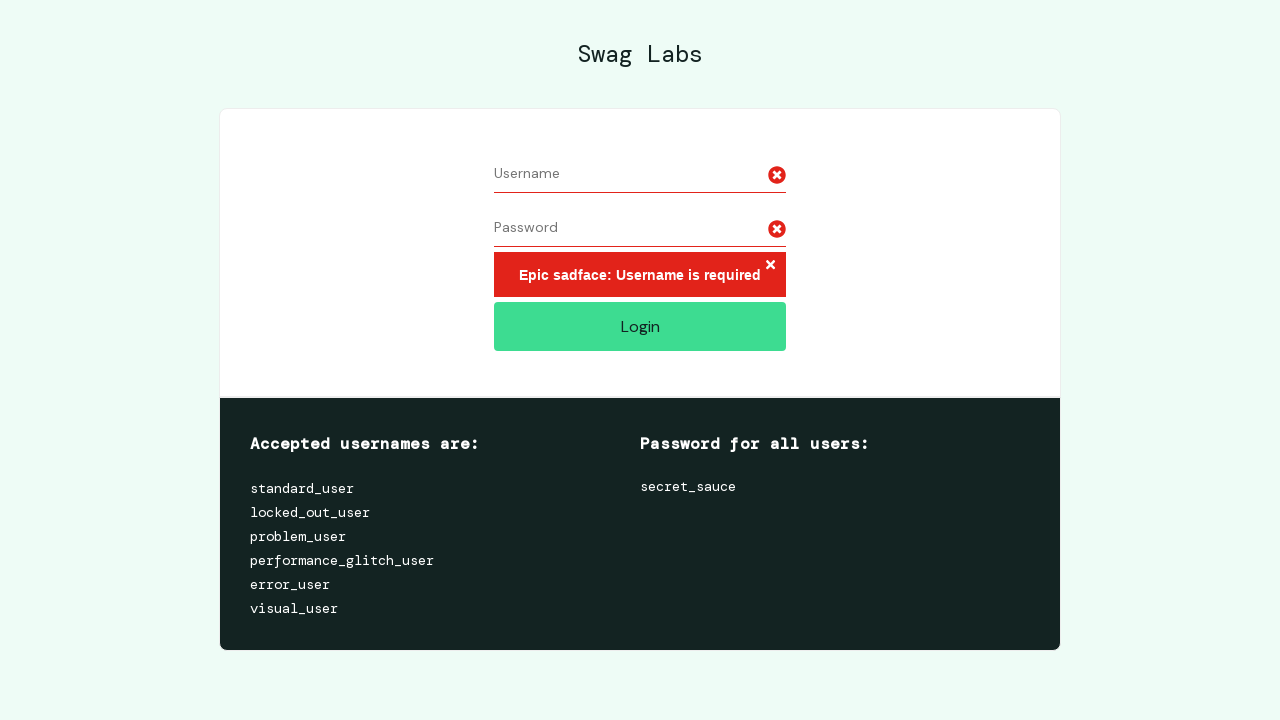

Clicked error message container at (640, 274) on .error-message-container
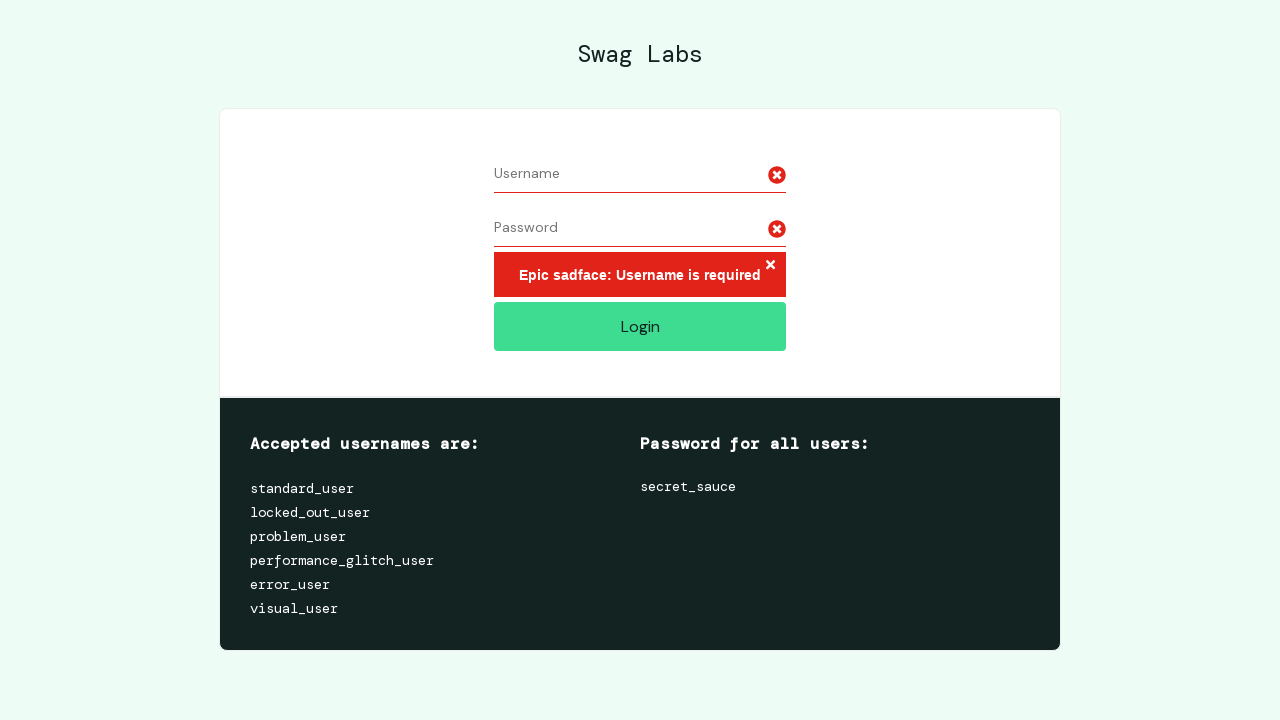

Located error message element
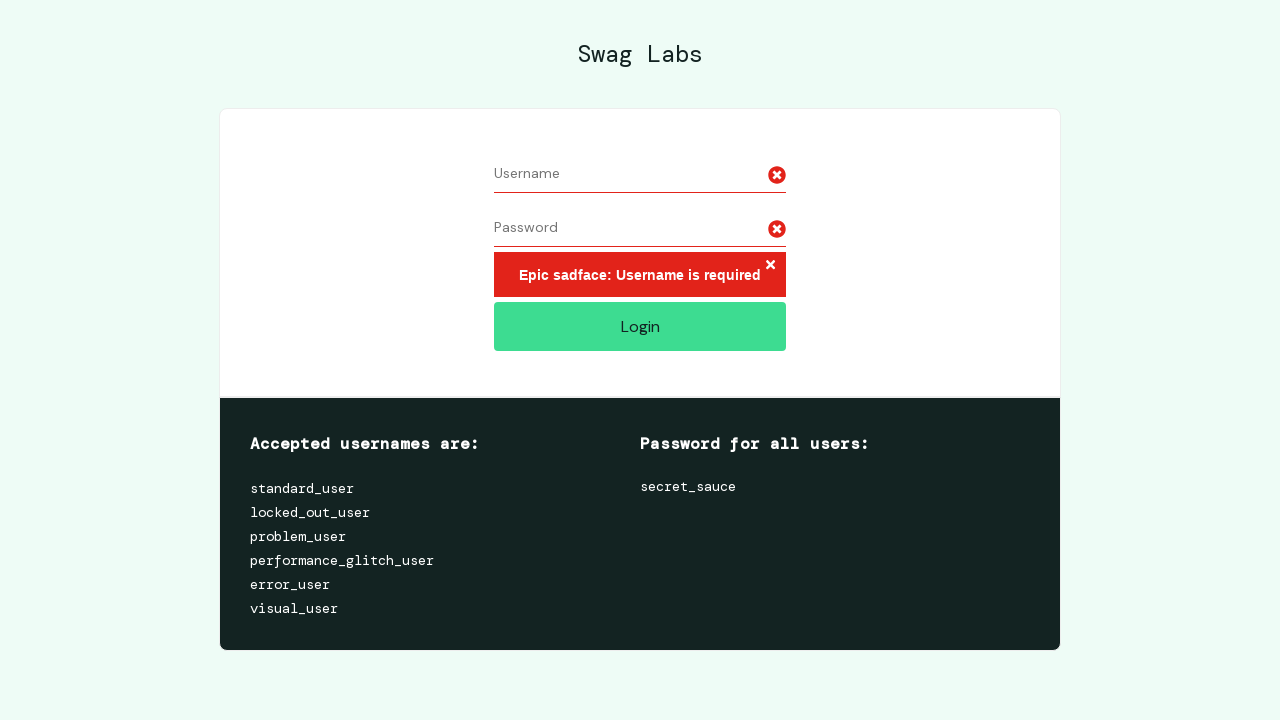

Verified error message 'Epic sadface: Username is required' is displayed
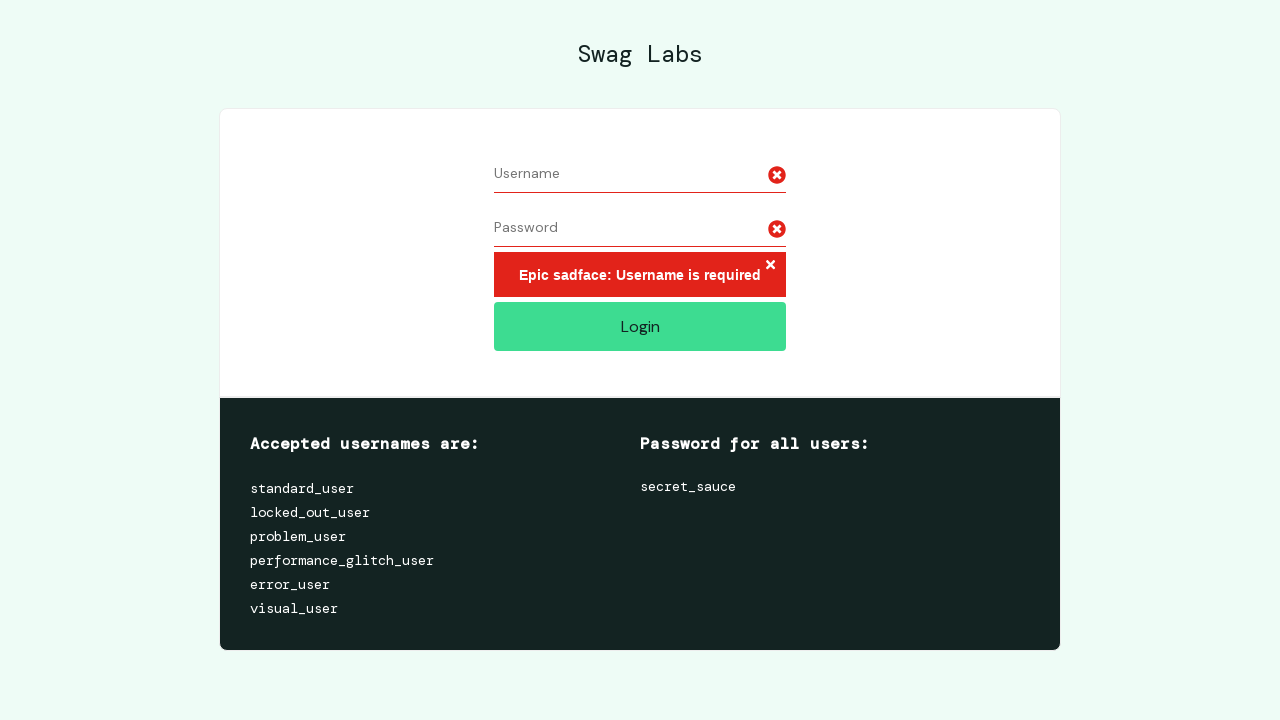

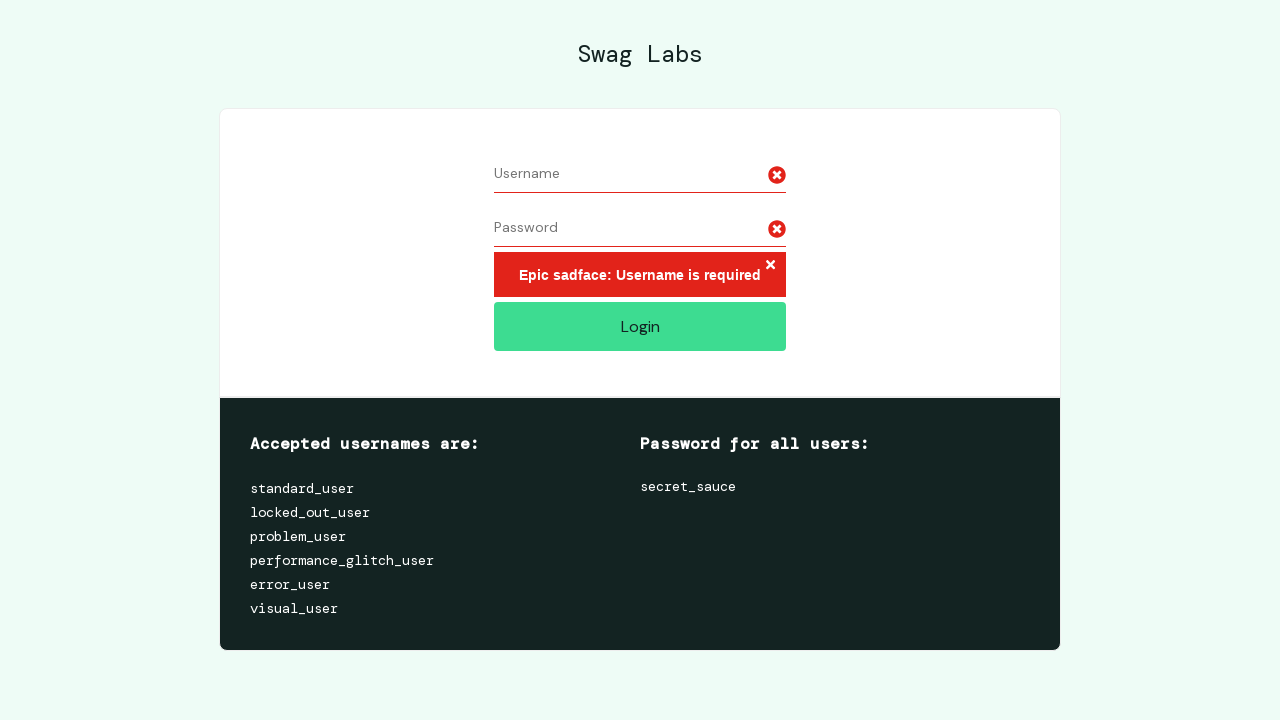